Opens the OrangeHRM demo site and verifies the page title, URL, and that the page source loads correctly.

Starting URL: https://opensource-demo.orangehrmlive.com

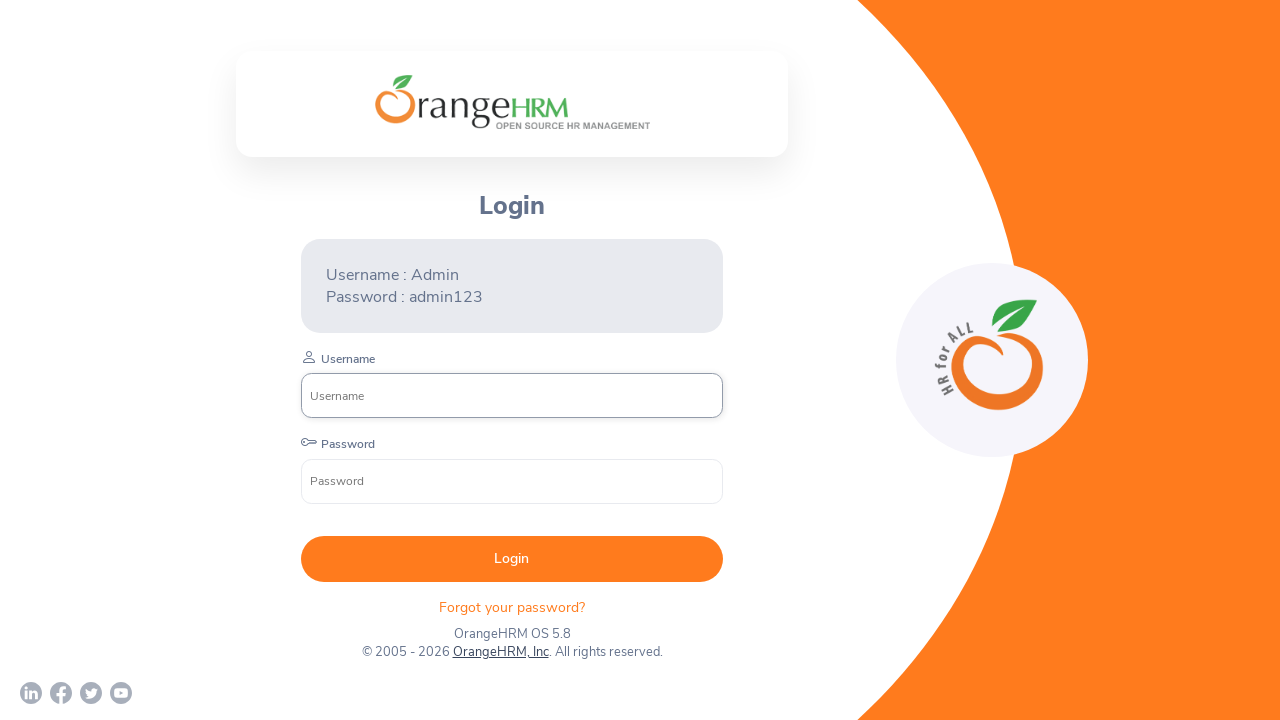

Page loaded with domcontentloaded state
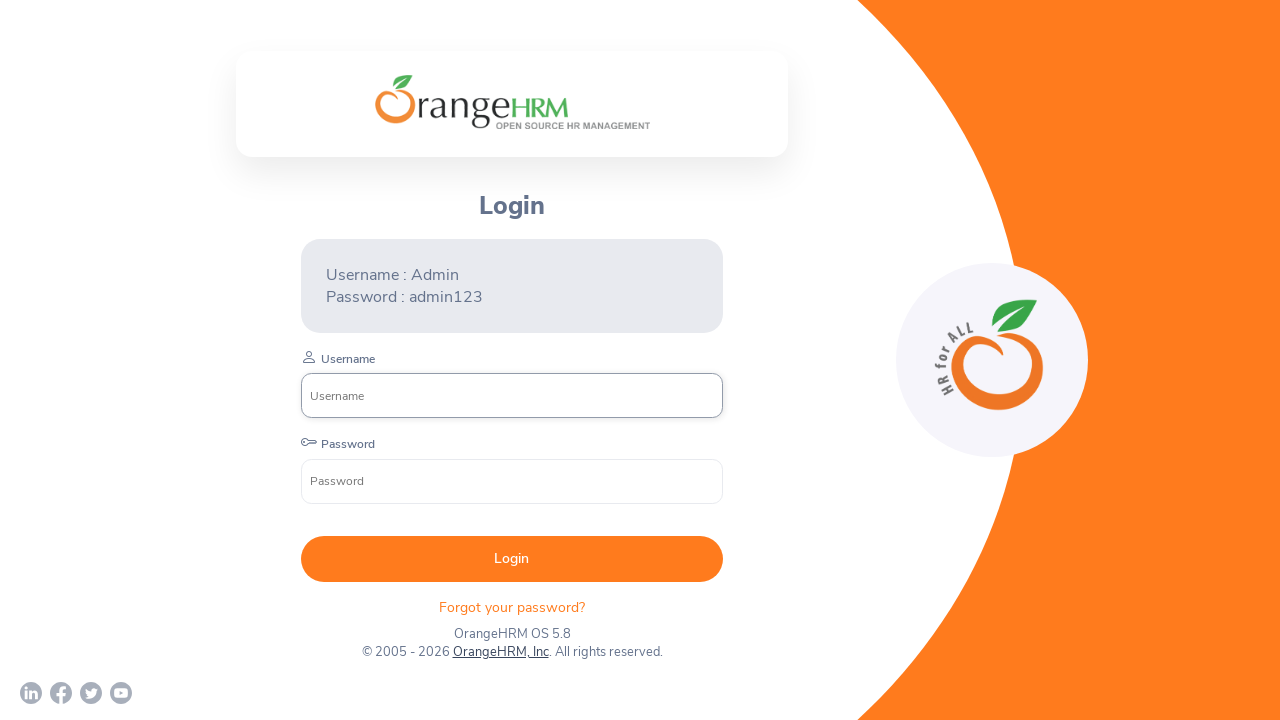

Retrieved page title: OrangeHRM
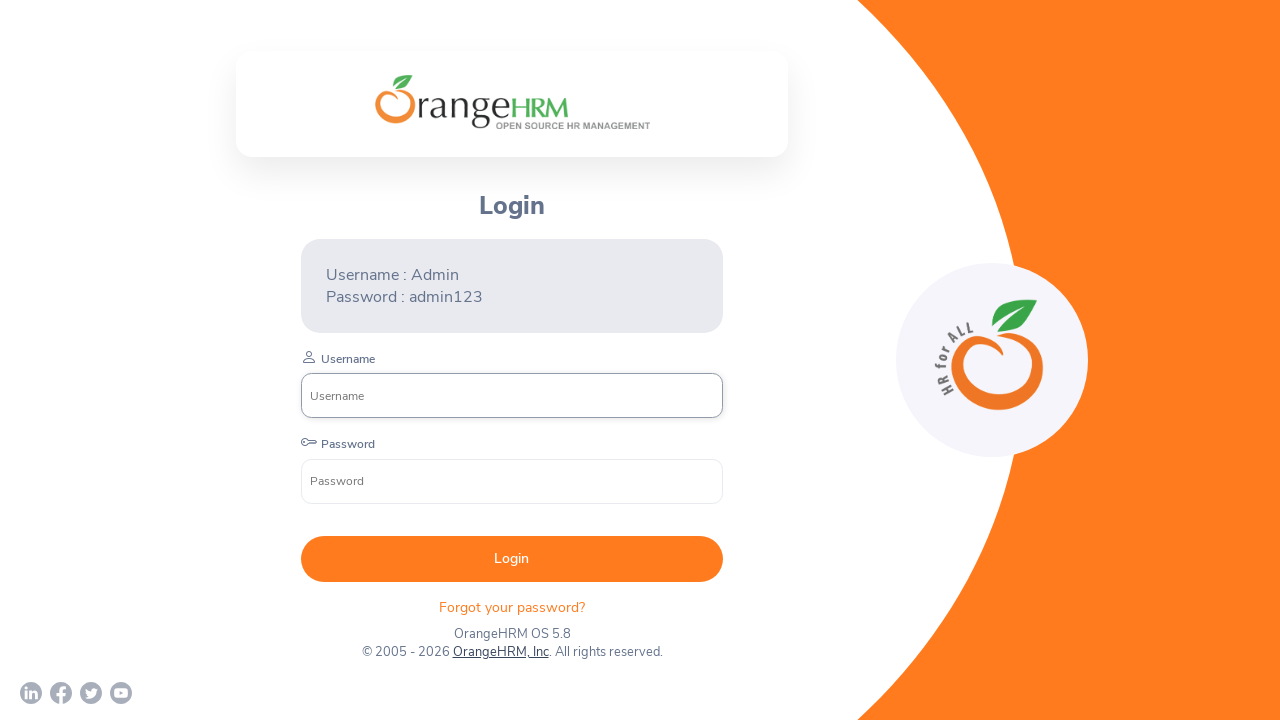

Verified page title contains 'OrangeHRM'
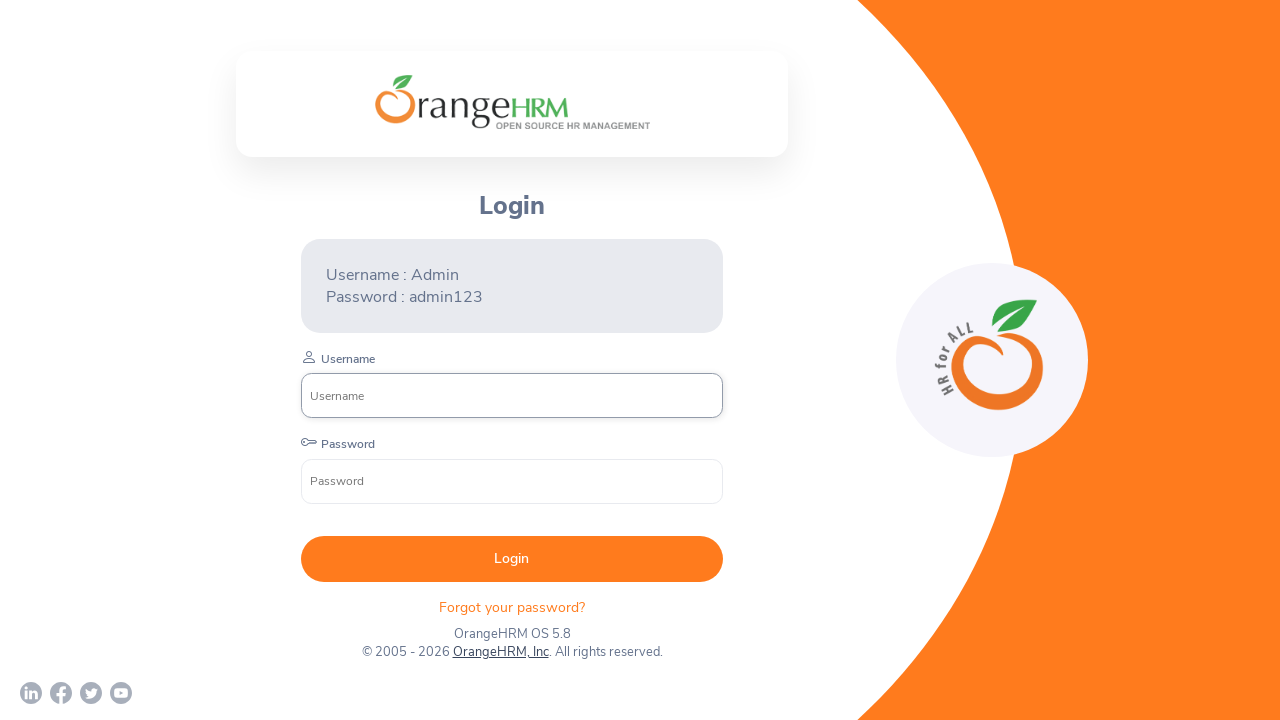

Retrieved current URL: https://opensource-demo.orangehrmlive.com/web/index.php/auth/login
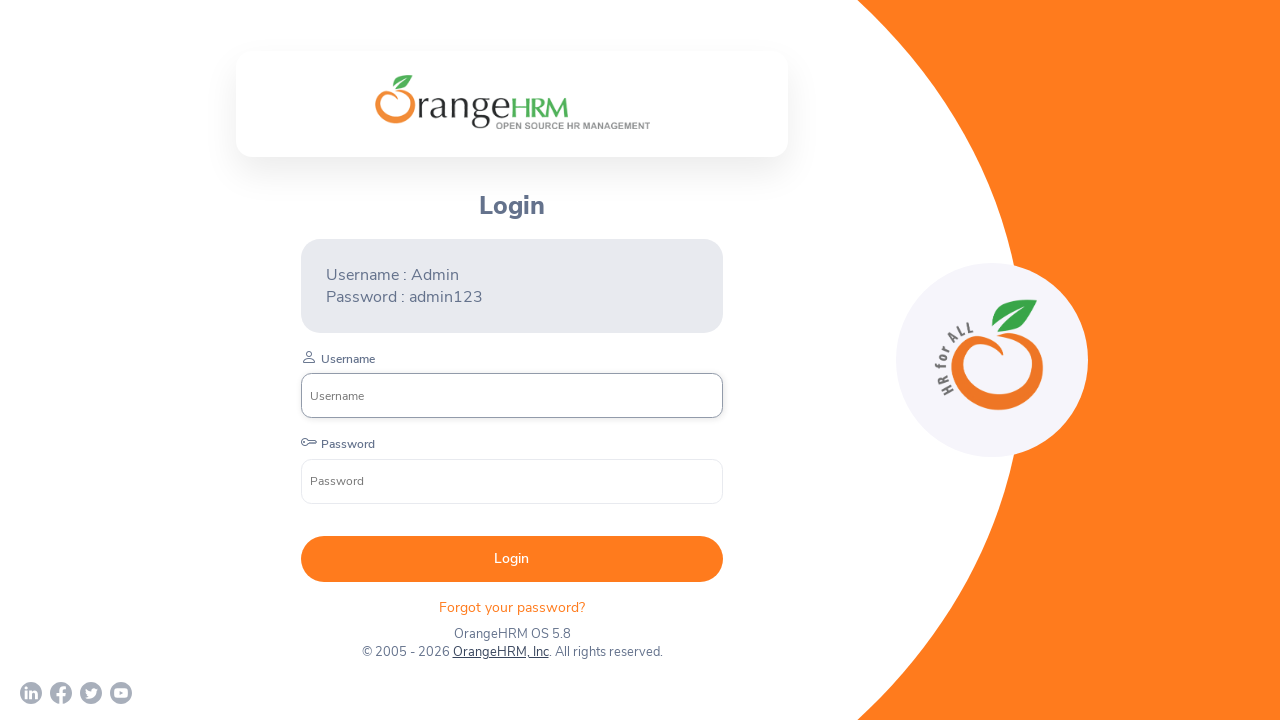

Verified URL contains 'opensource-demo.orangehrmlive.com'
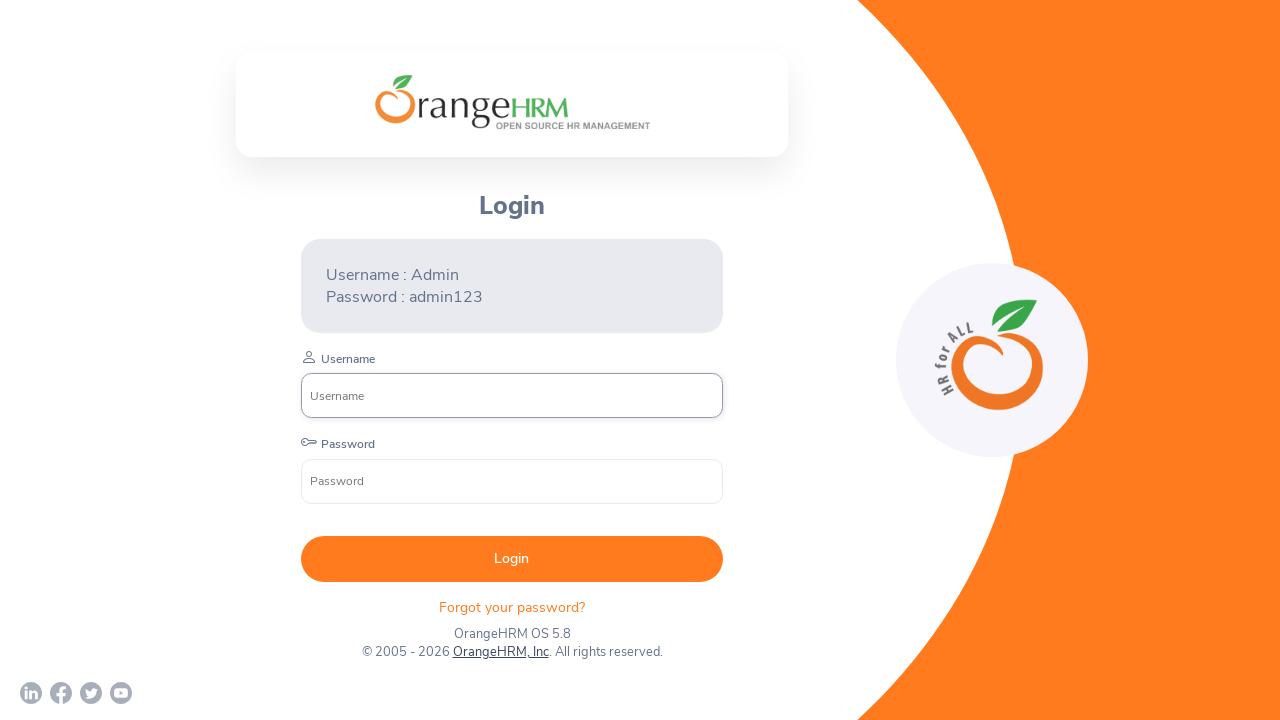

Retrieved page source with length: 15025
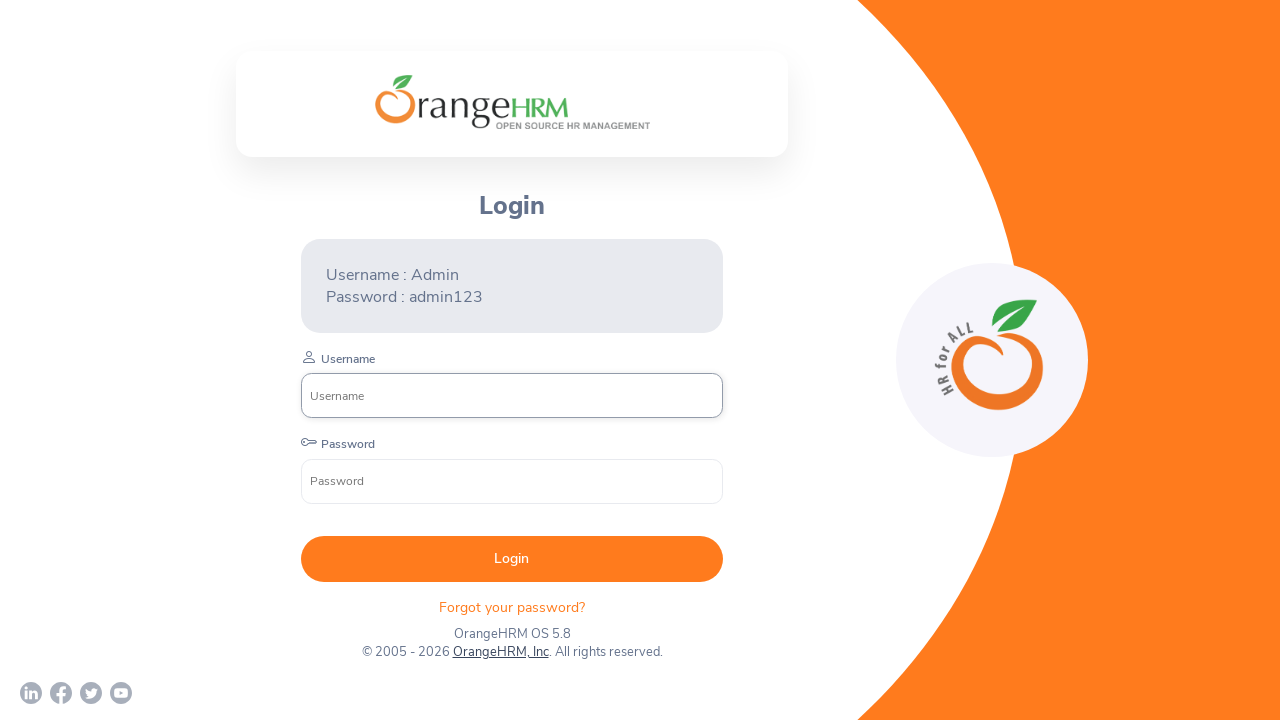

Verified page source is not empty
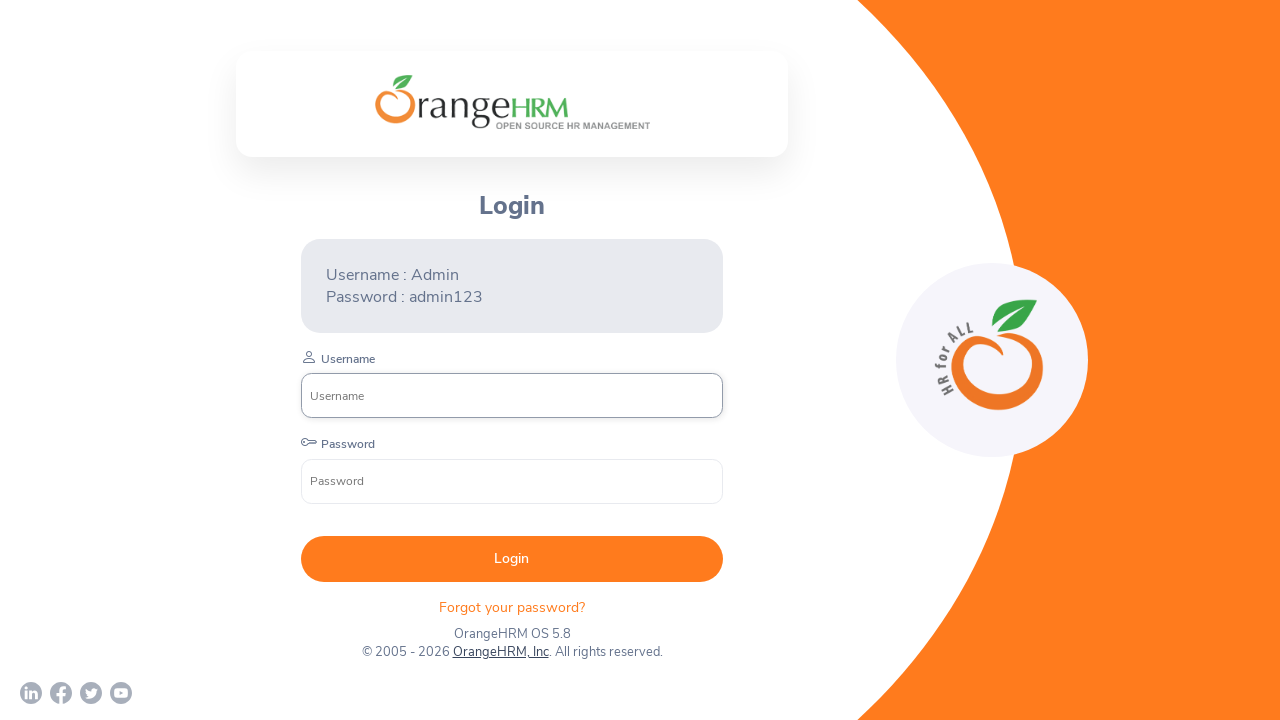

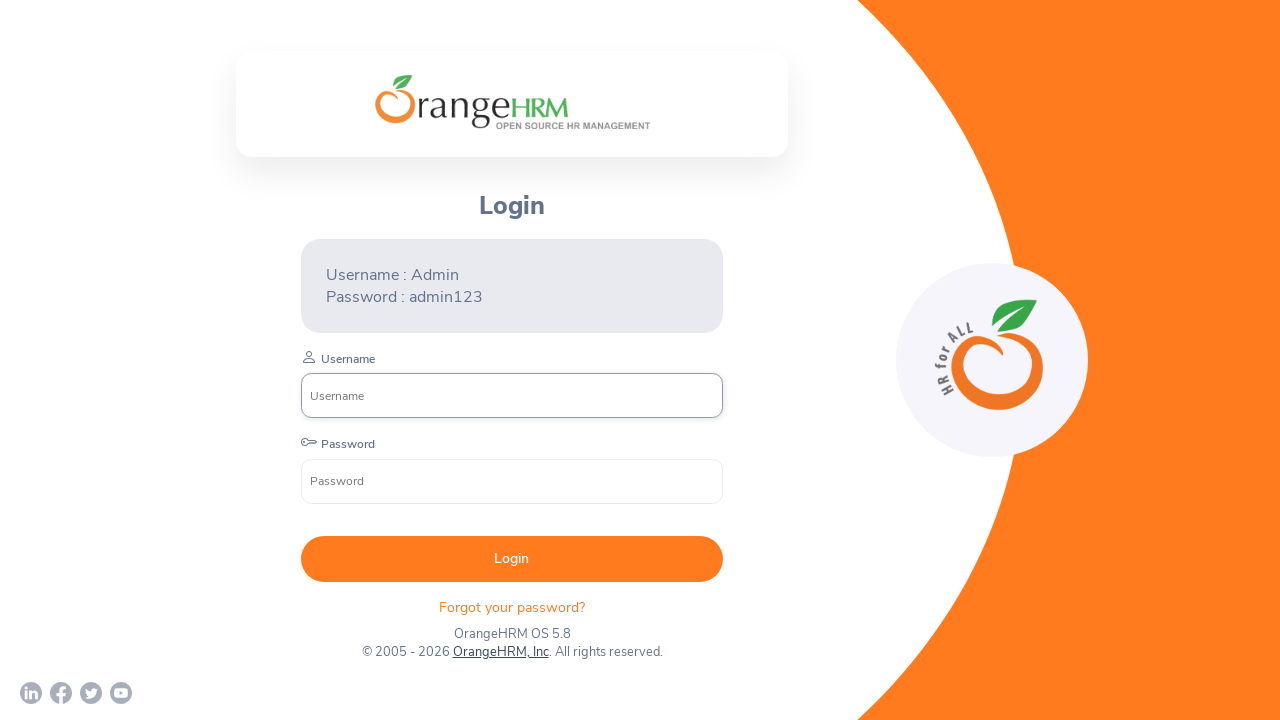